Tests mouse hover functionality by moving the mouse over a clickable element on the UI testing playground

Starting URL: http://www.uitestingplayground.com/mouseover

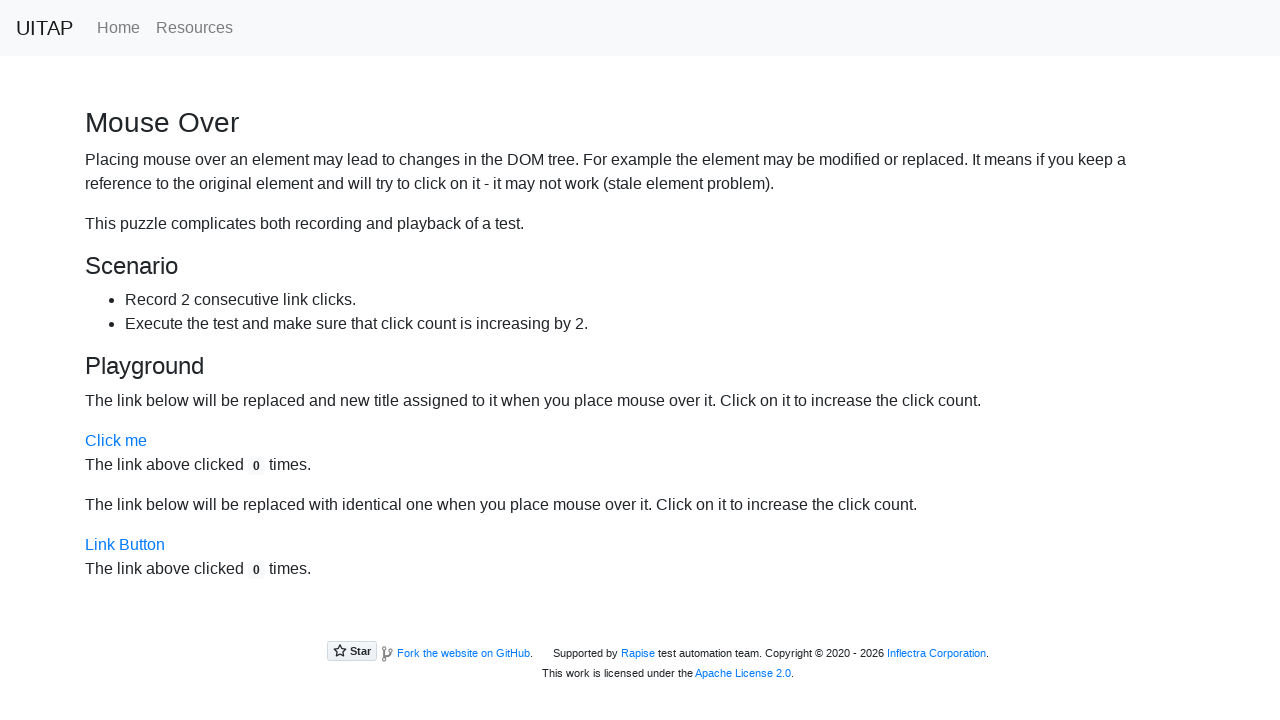

Located the 'Click me' link element
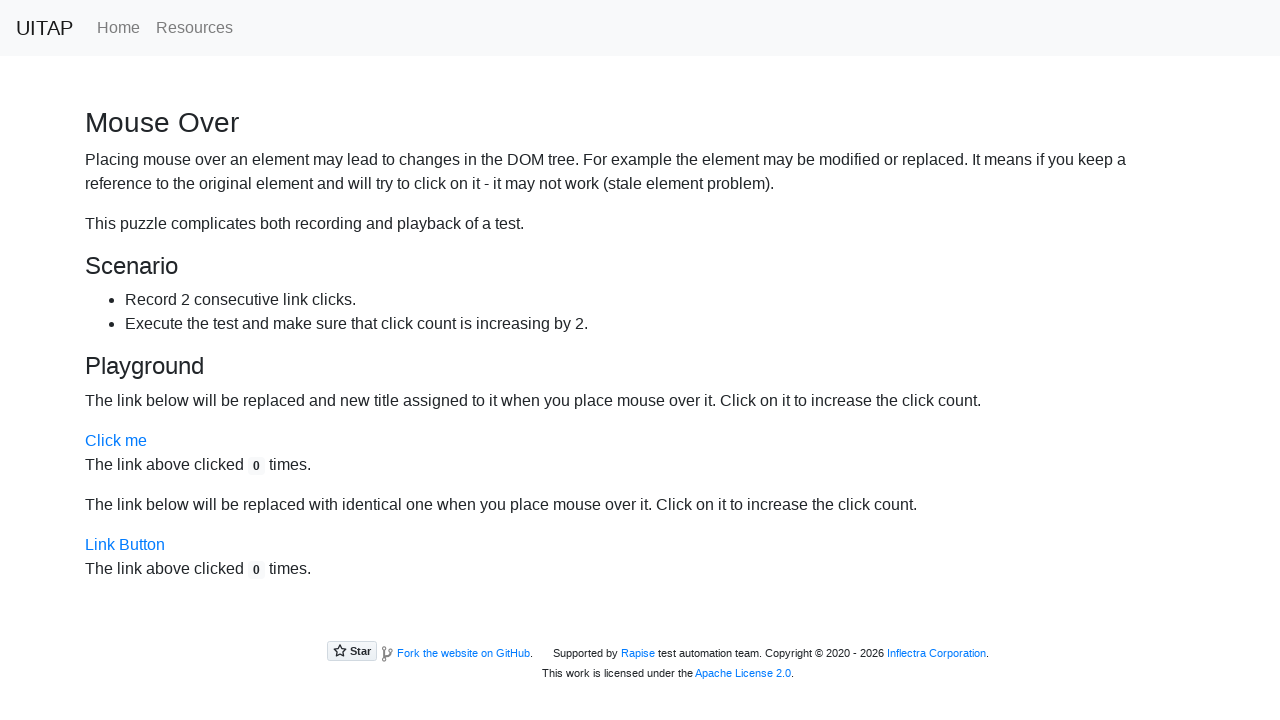

Hovered mouse over the 'Click me' link at (116, 441) on a[title='Click me']
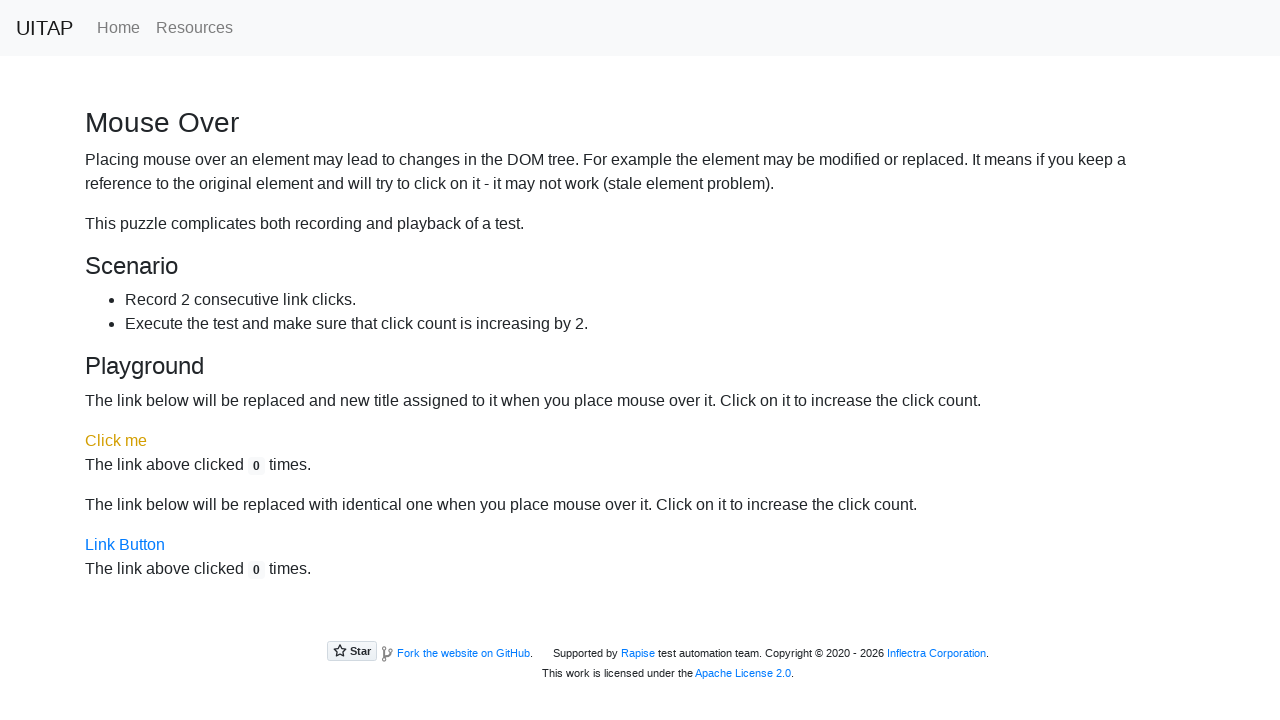

Waited 2 seconds to observe the hover effect
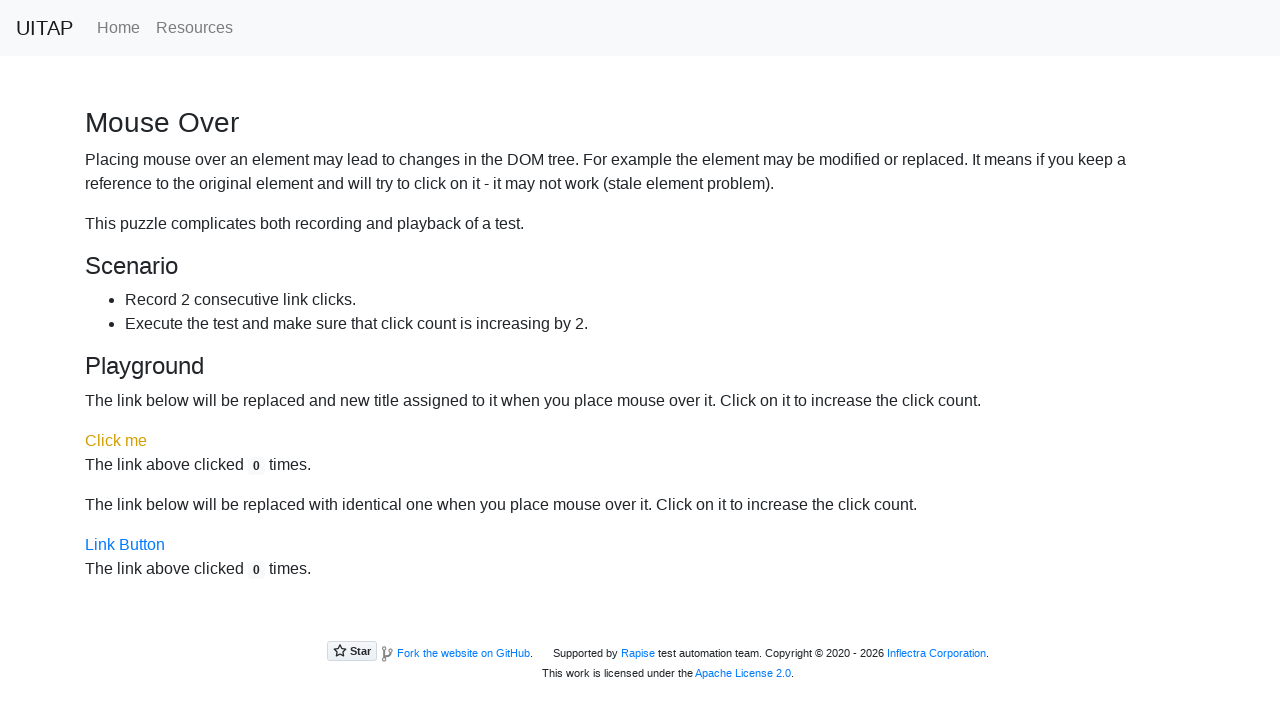

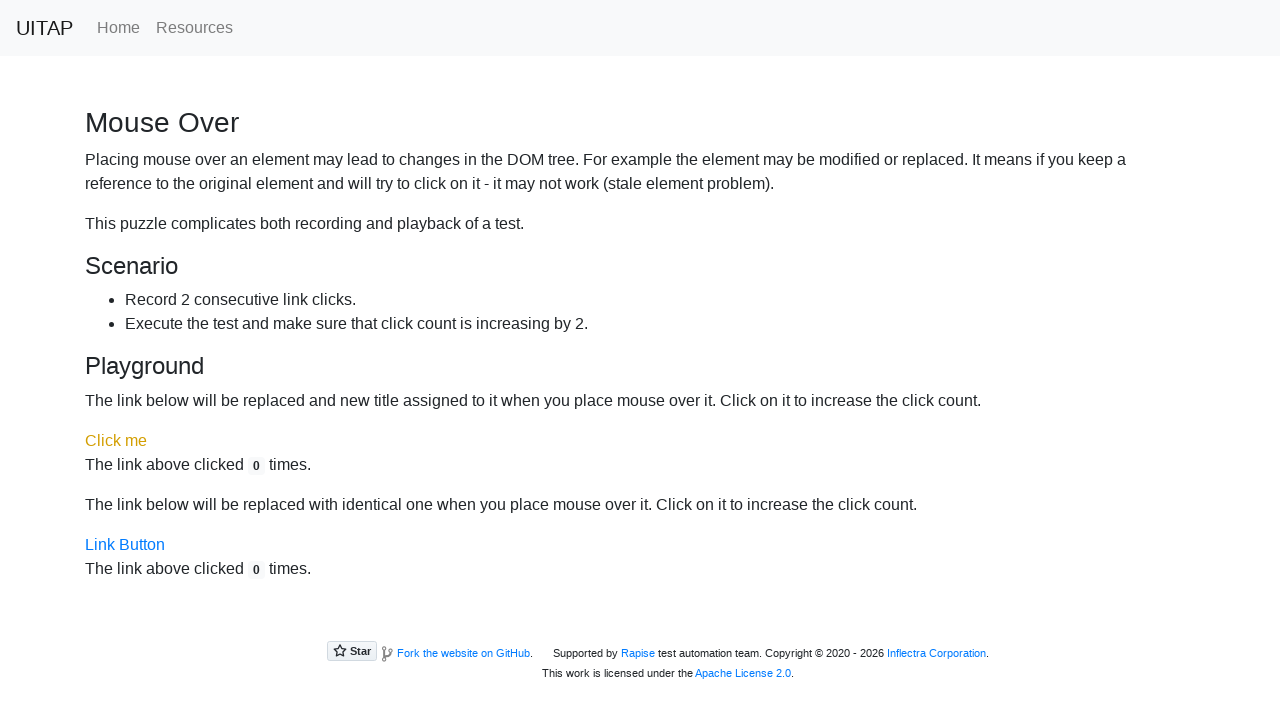